Tests browser window handling functionality including opening new tabs/windows, switching between them, navigating back/forward, and handling alerts on demoqa.com

Starting URL: https://demoqa.com/browser-windows

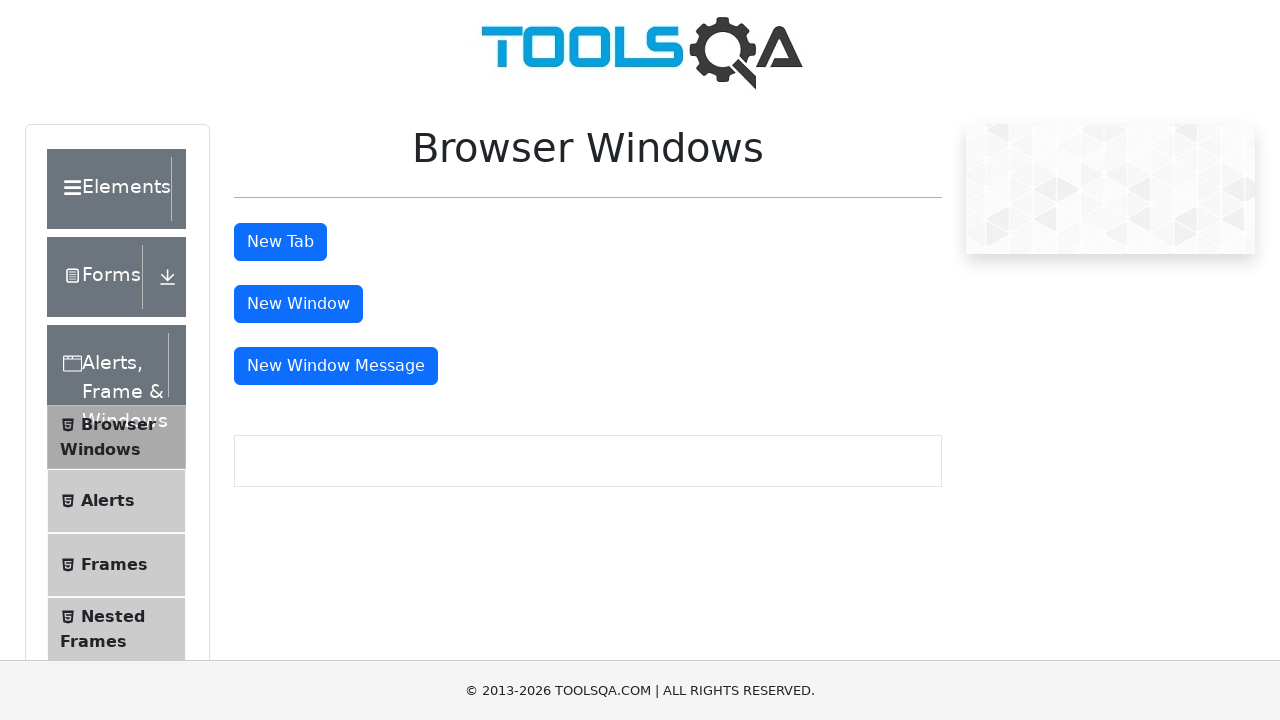

Navigated back to previous page
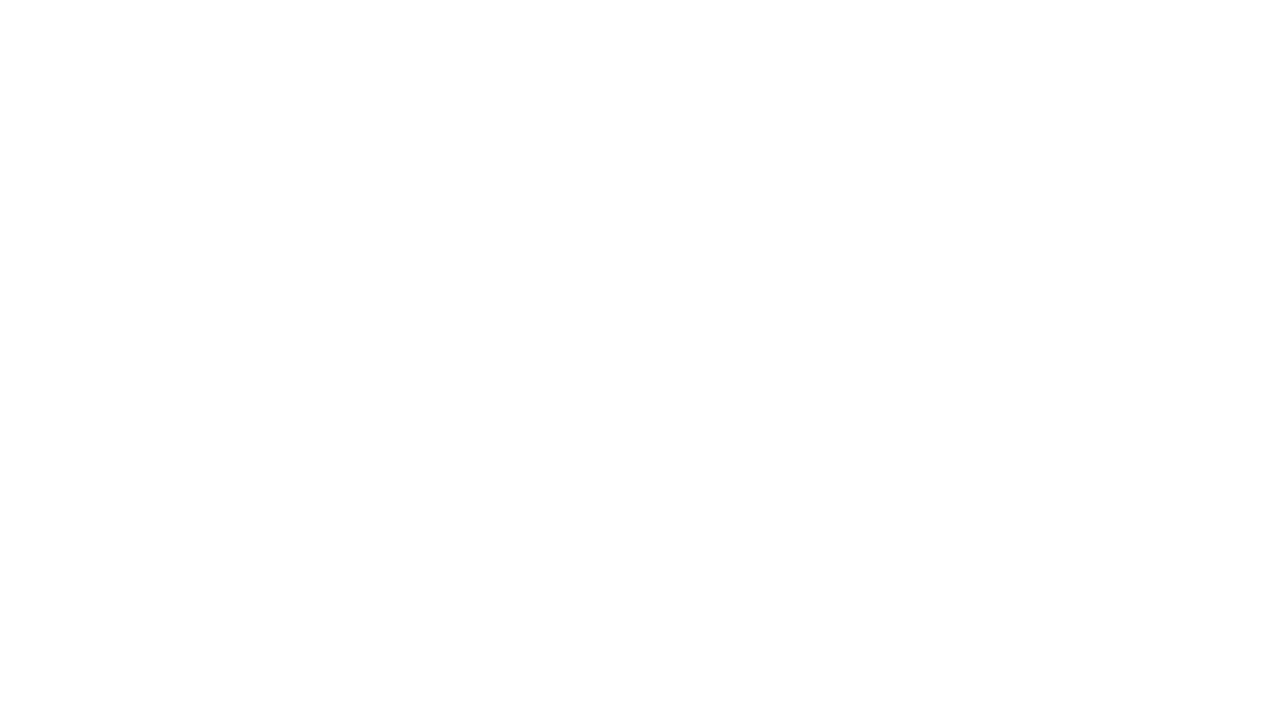

Reloaded the current page
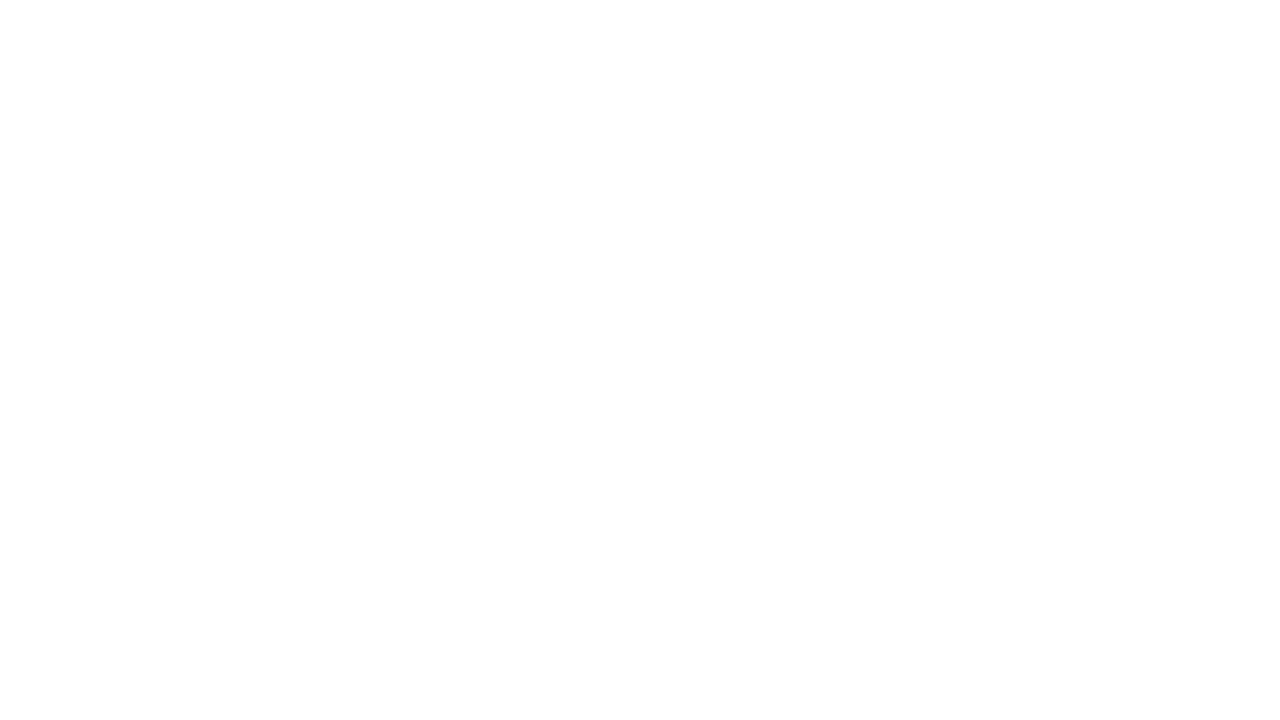

Navigated forward to next page
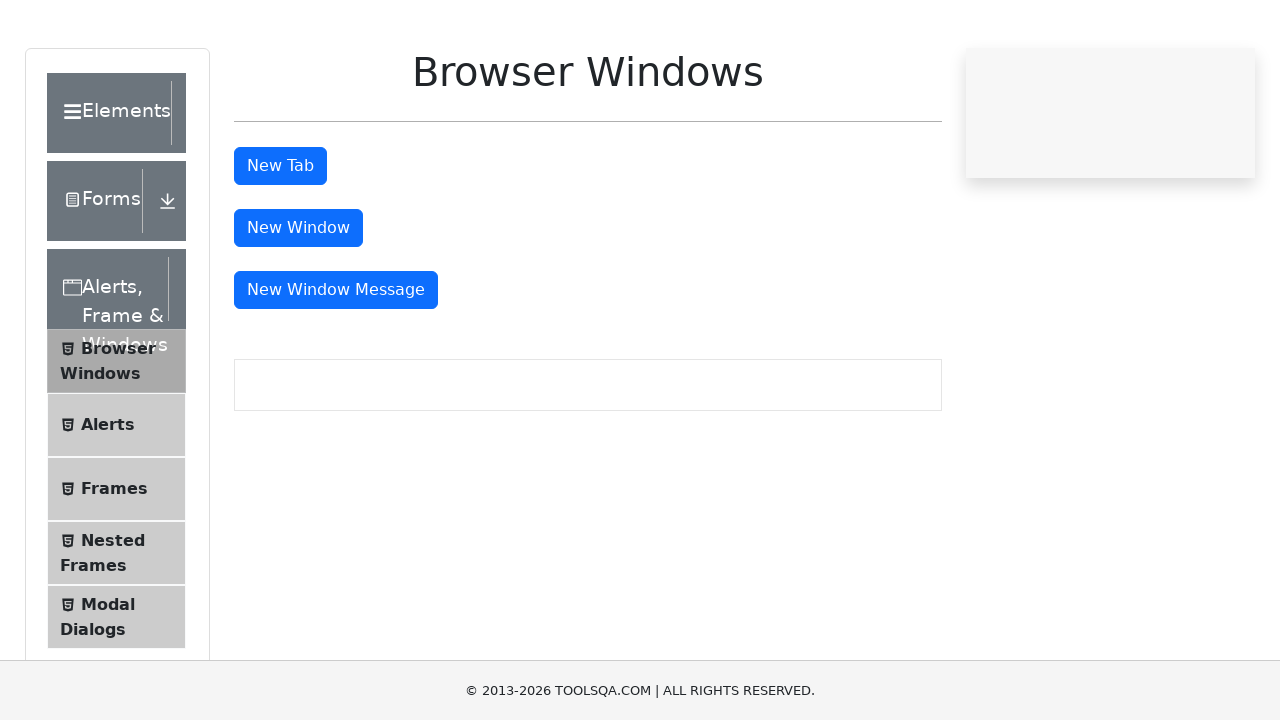

Clicked the 'New Tab' button at (280, 242) on button#tabButton
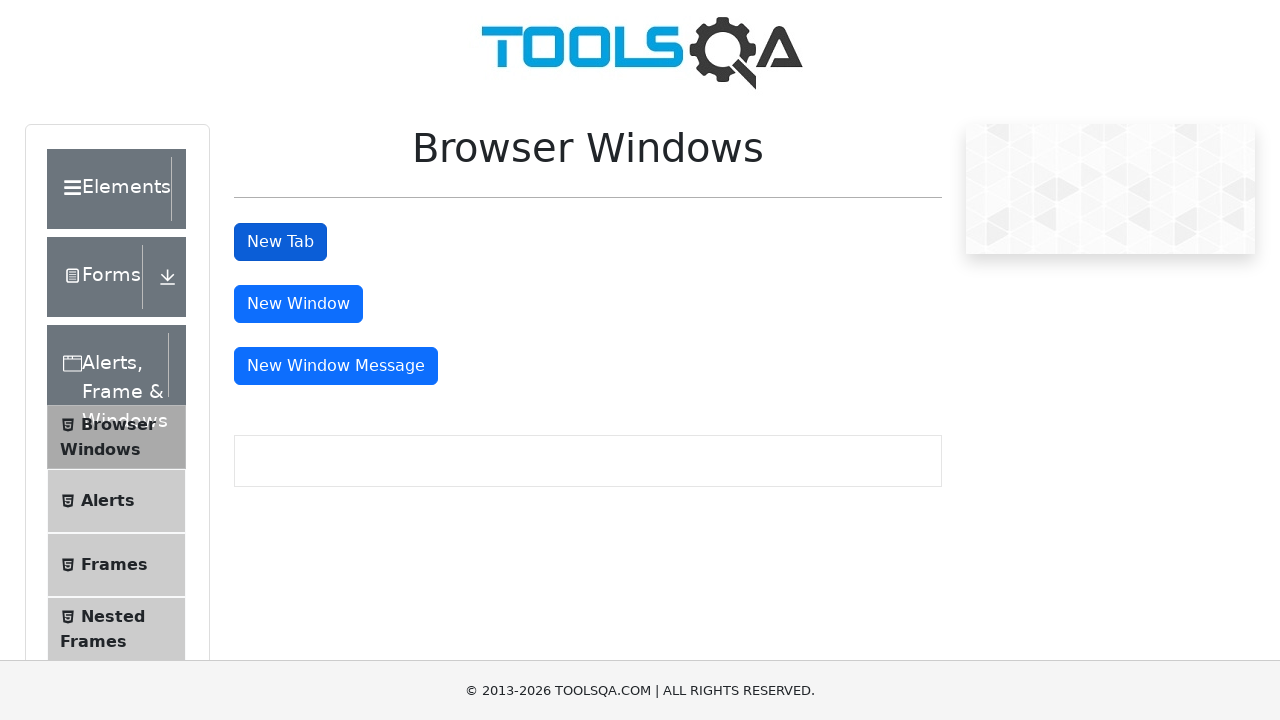

Clicked the 'New Window' button at (298, 304) on button#windowButton
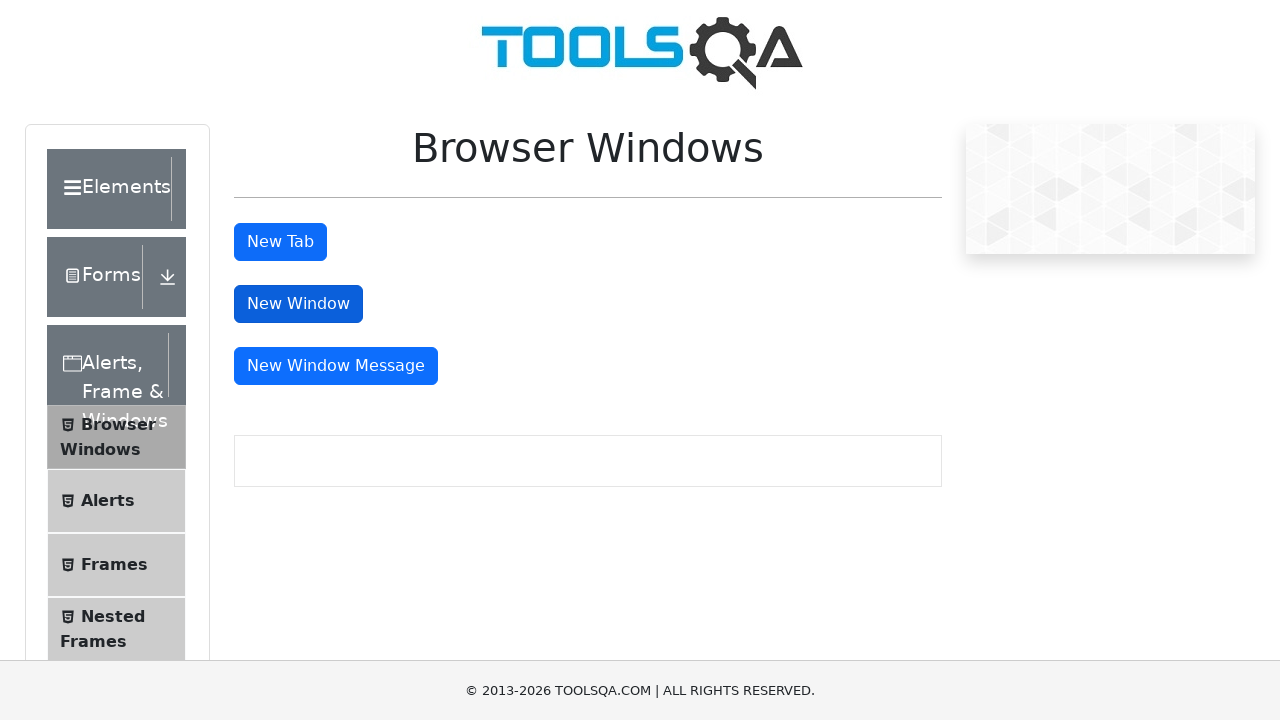

Retrieved all open pages/windows
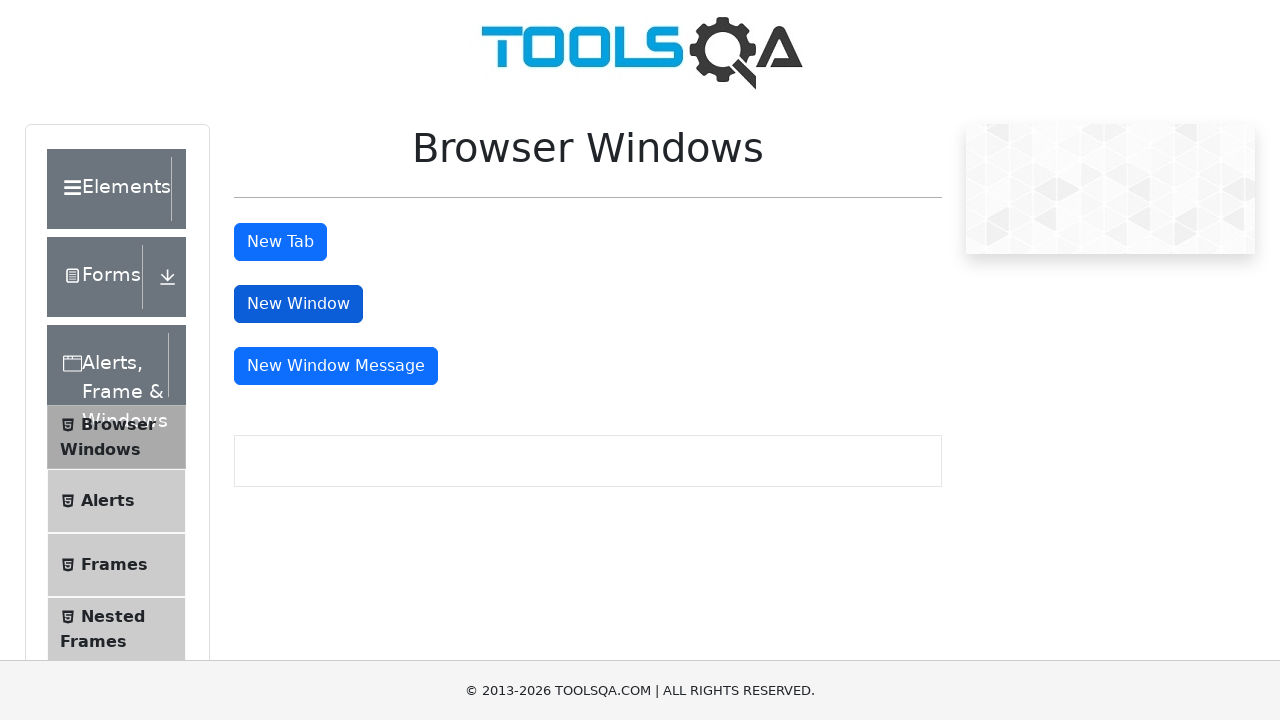

Switched to new window and waited for page to load
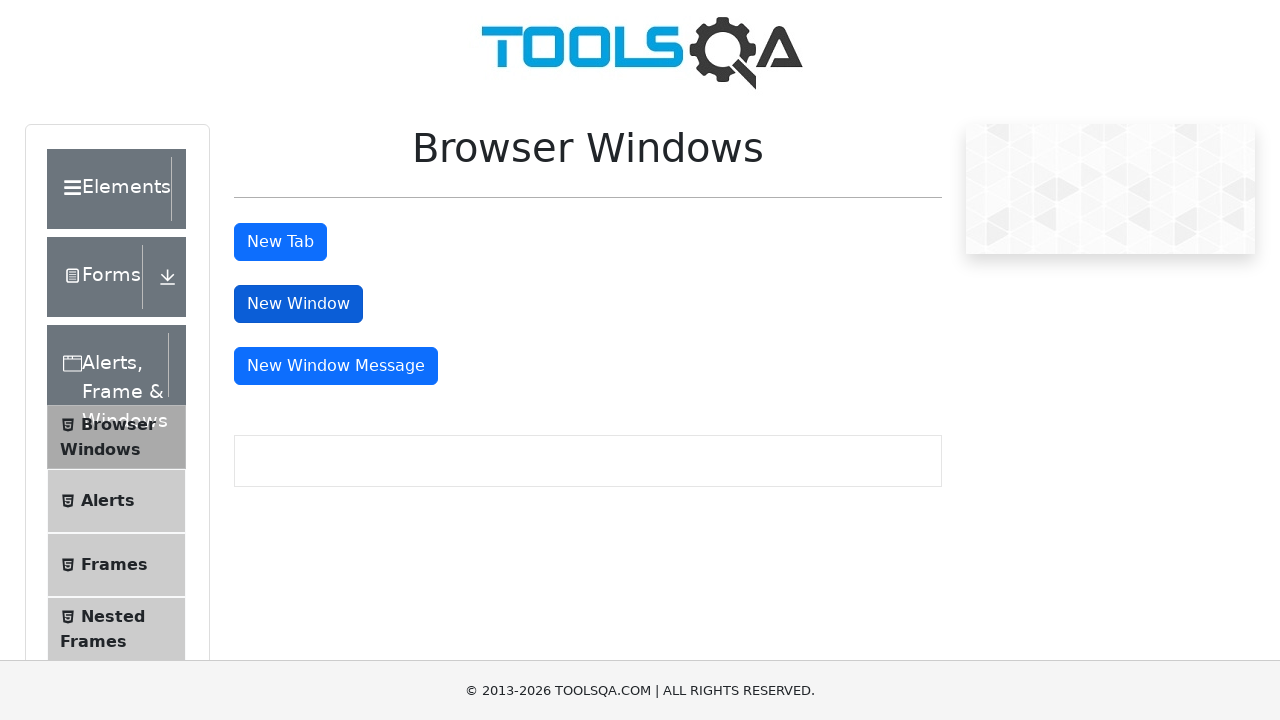

Closed the new window
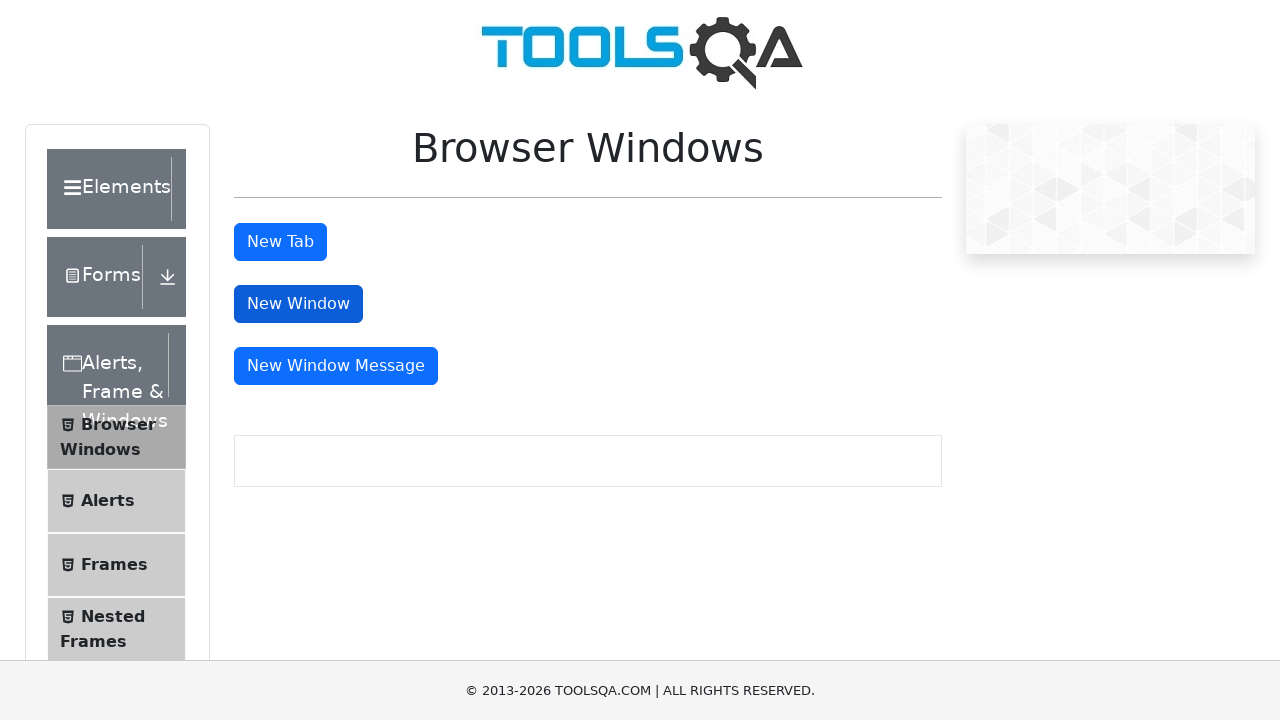

Navigated to alerts page at https://demoqa.com/alerts
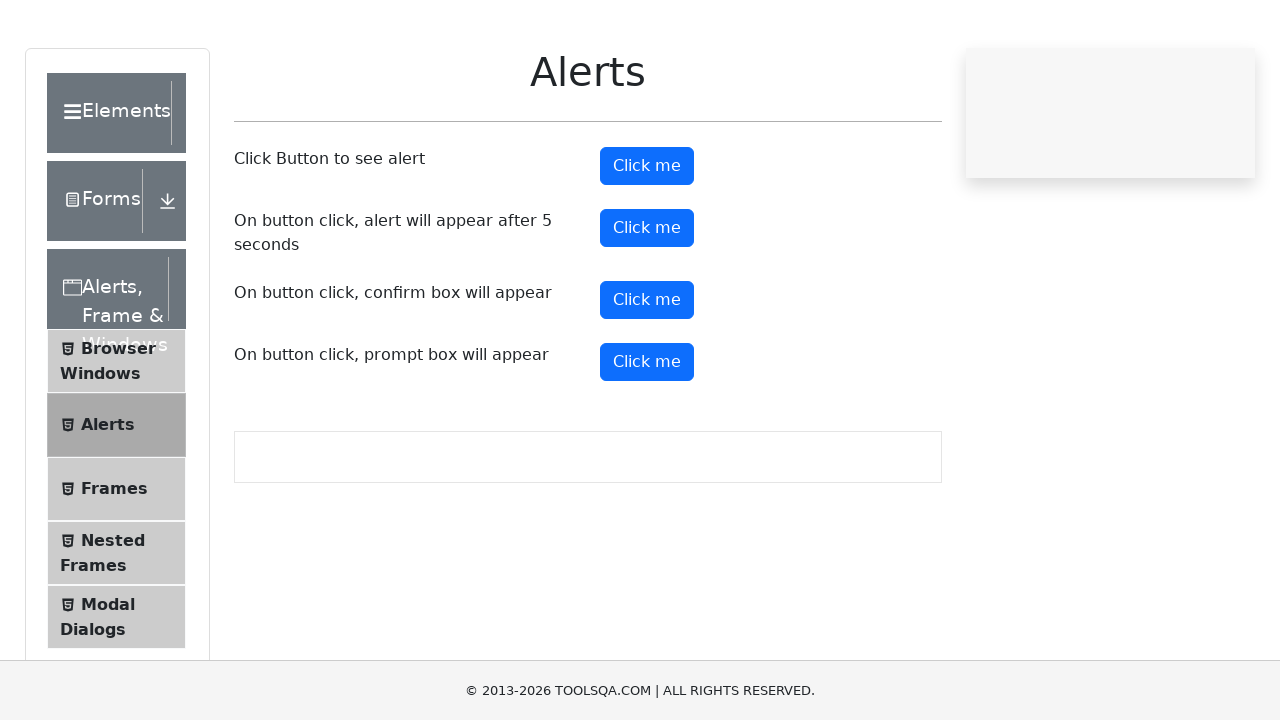

Clicked the alert button at (647, 242) on #alertButton
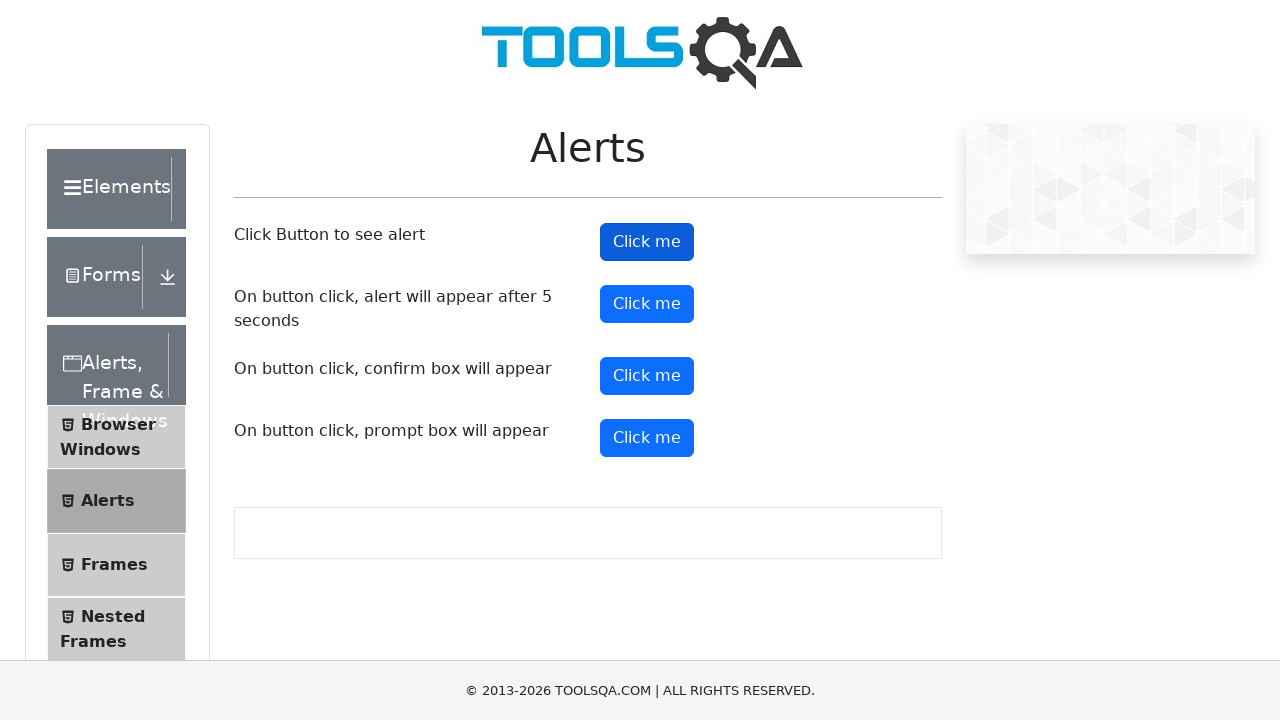

Set up dialog handler to accept alerts
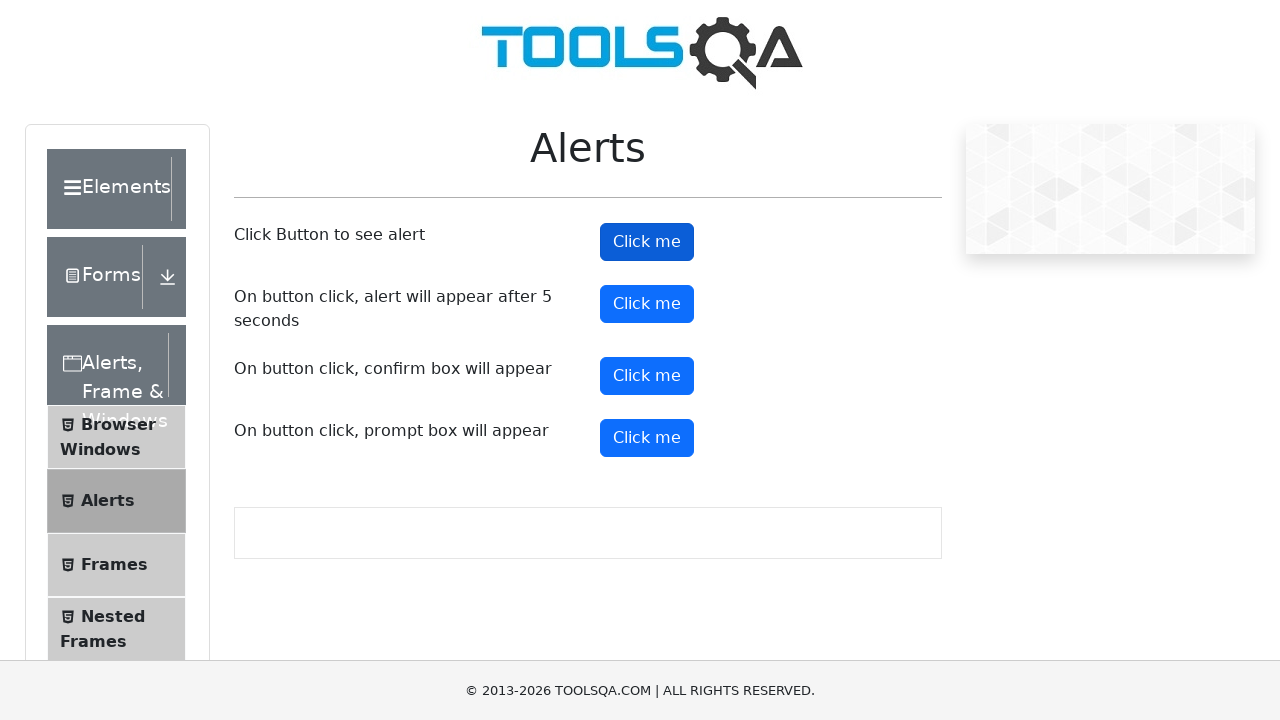

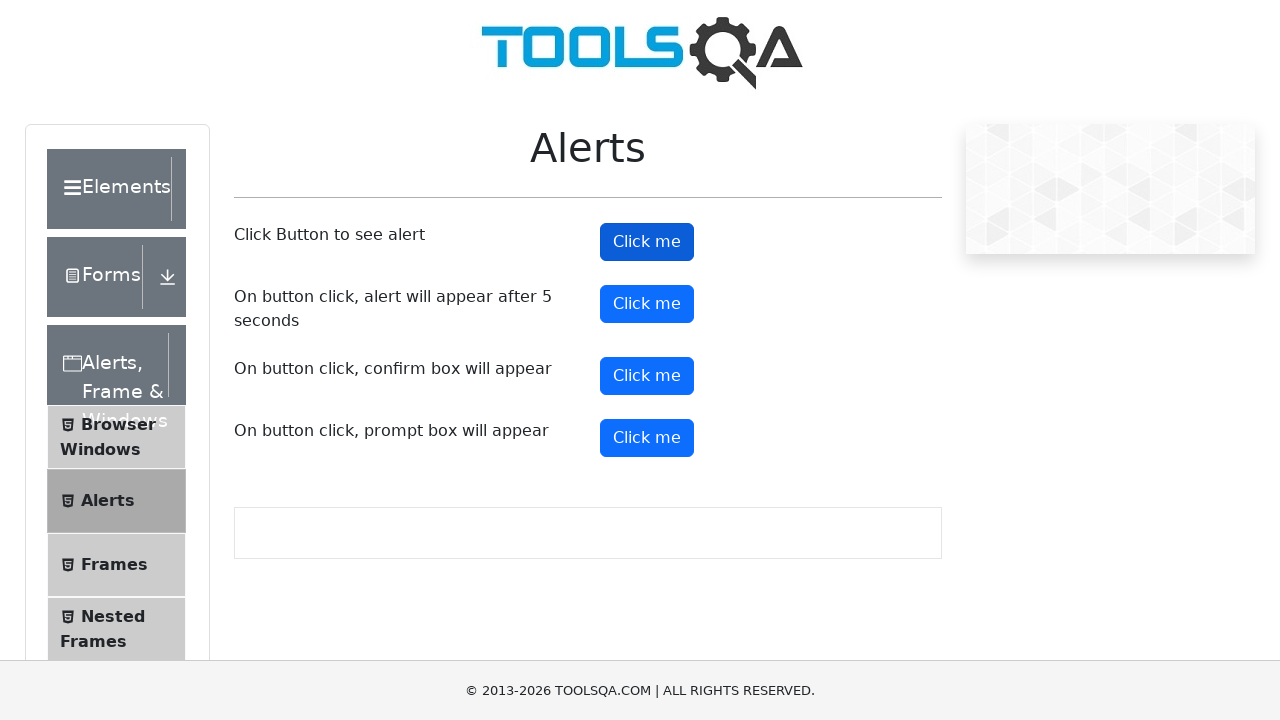